Tests table sorting functionality by clicking the sort button and verifying that the table data is sorted alphabetically

Starting URL: https://www.w3schools.com/howto/howto_js_sort_table.asp

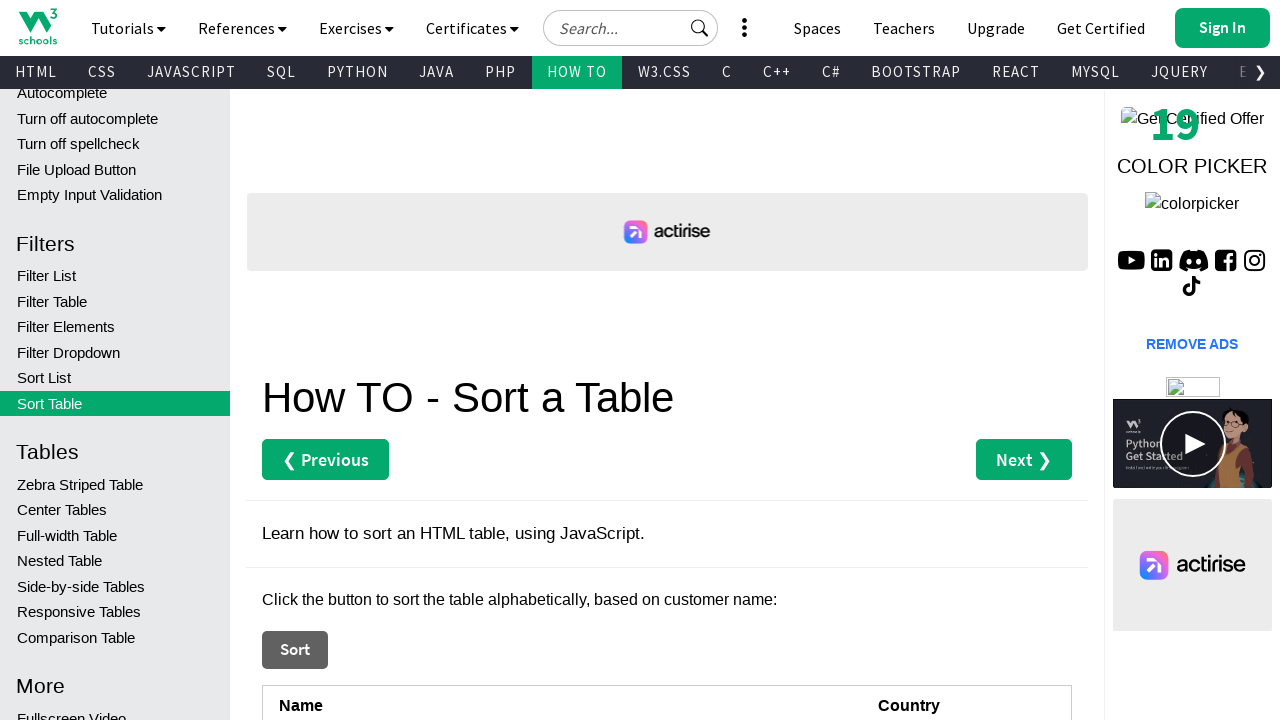

Navigated to W3Schools sort table example page
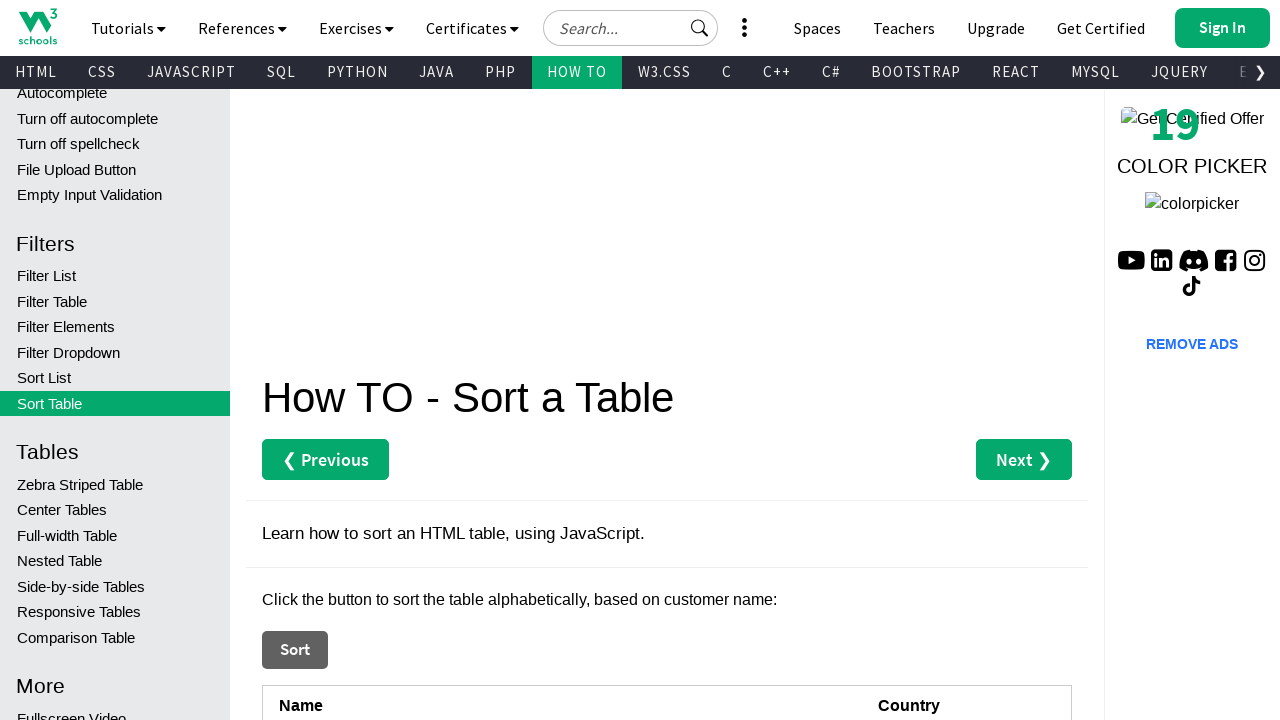

Clicked the Sort button to sort the table at (295, 650) on xpath=//button[contains(text(),'Sort')]
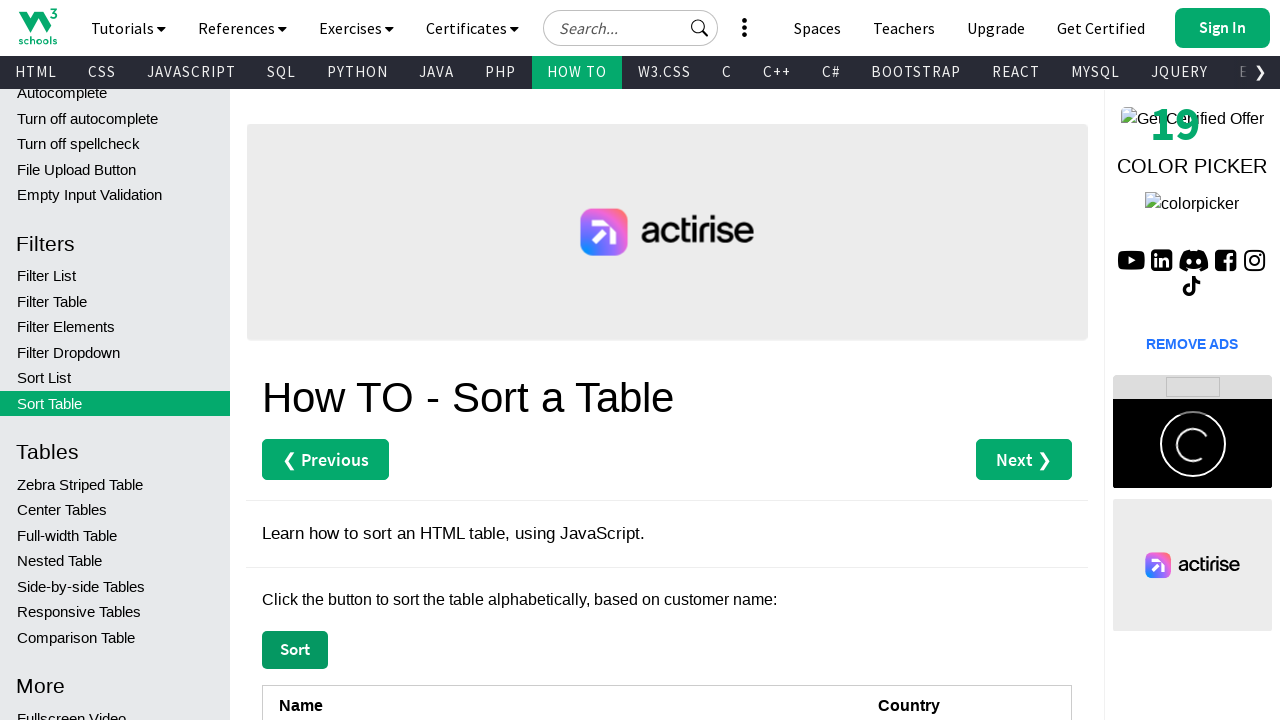

Waited for table sorting animation to complete
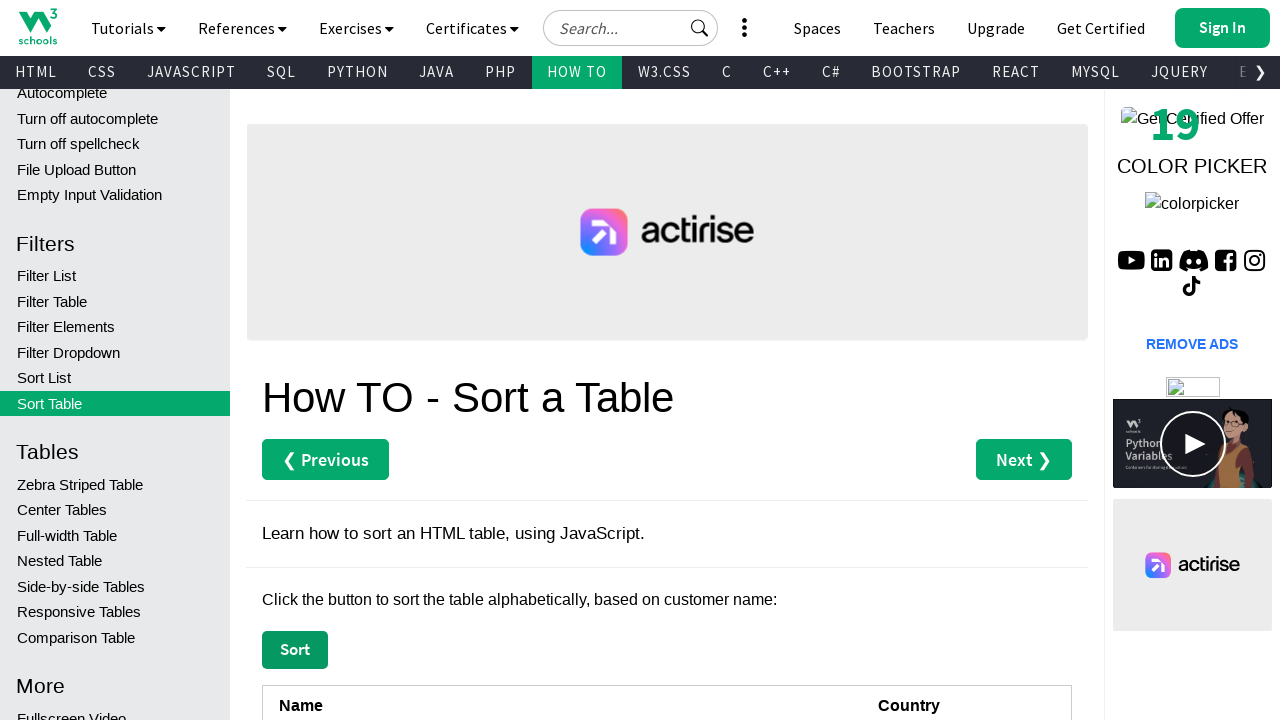

Retrieved all first column cells from the sorted table
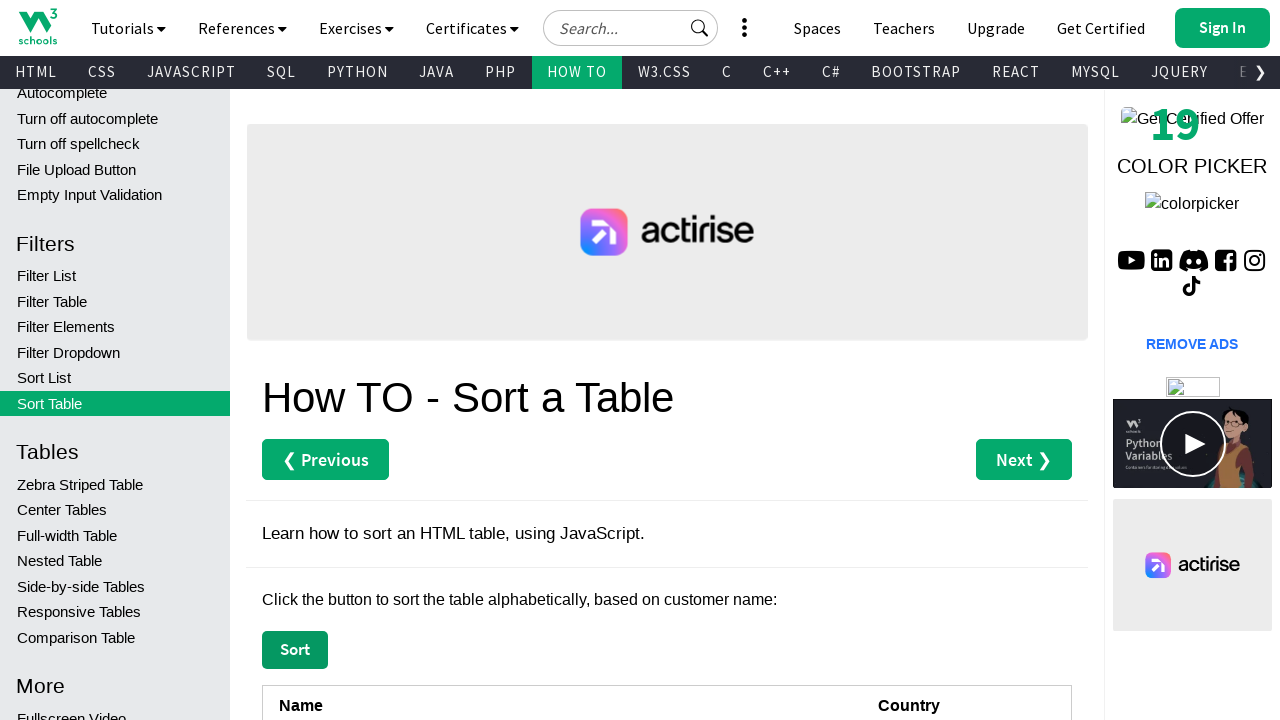

Verified that table data is sorted alphabetically - Sort functionality is working
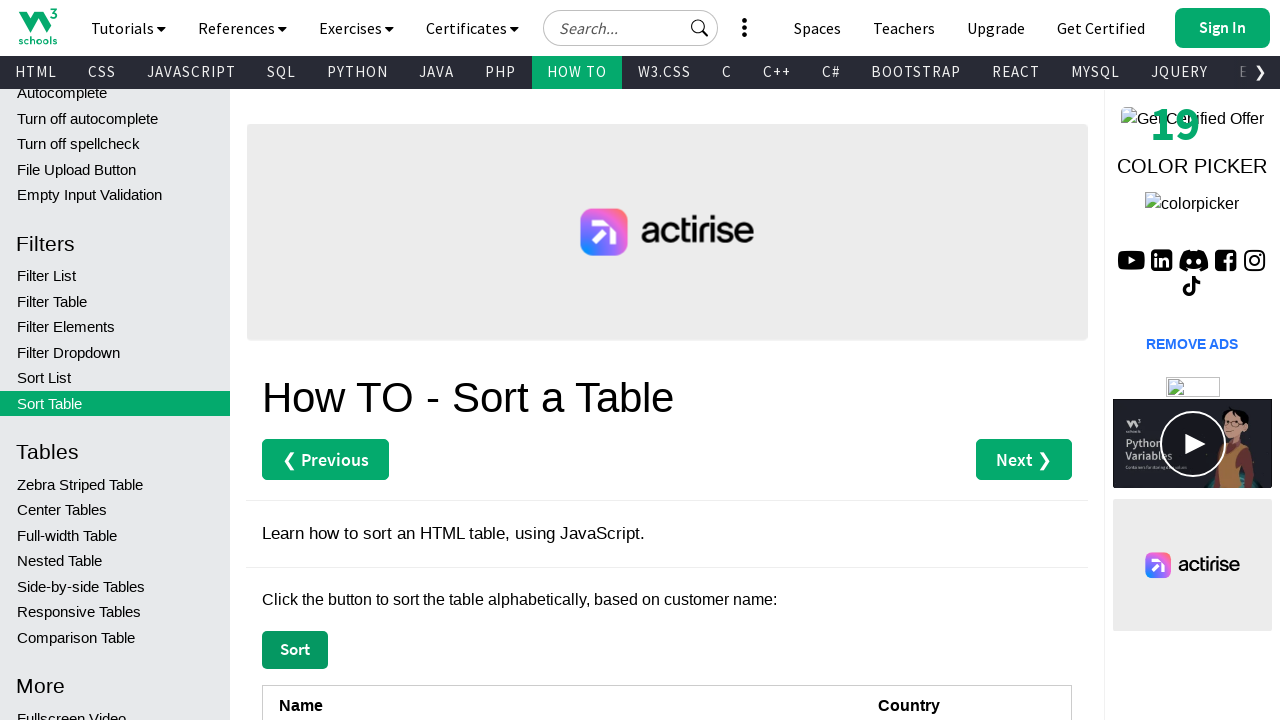

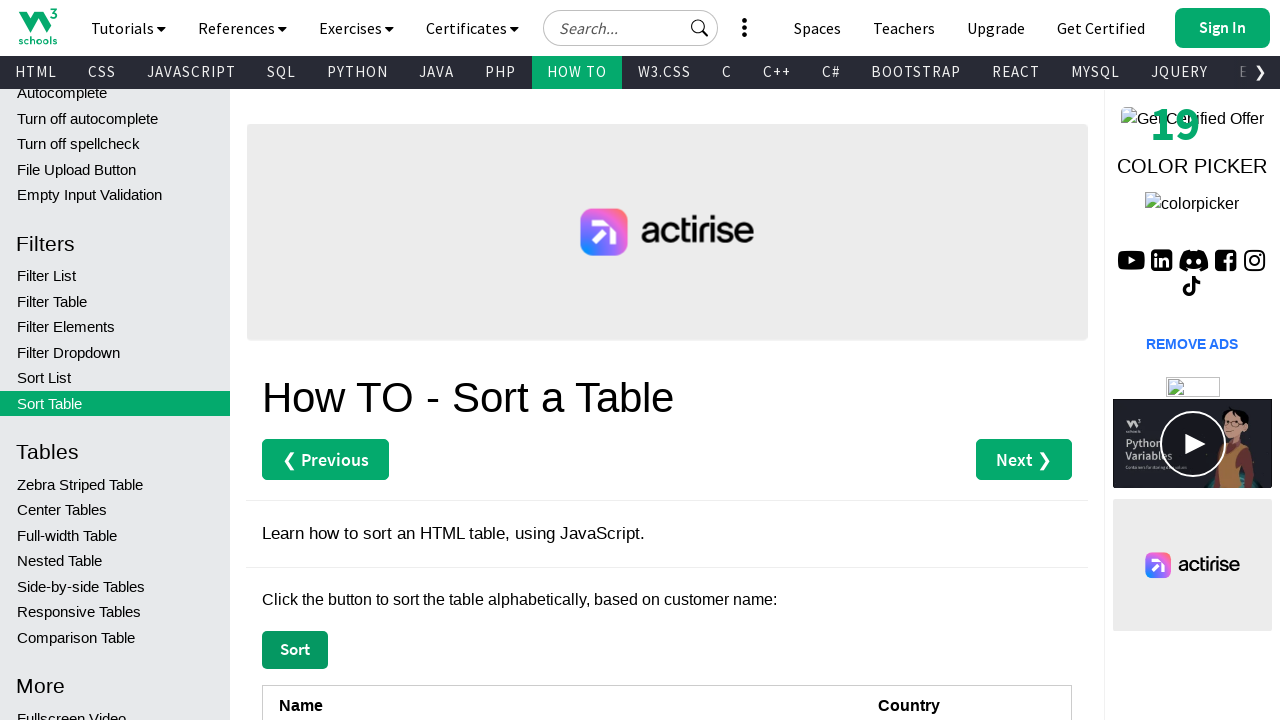